Tests a form submission workflow by extracting a value from an image attribute, calculating a mathematical result using logarithm and sine functions, filling the answer field, selecting checkbox and radio button options, and submitting the form.

Starting URL: http://suninjuly.github.io/get_attribute.html

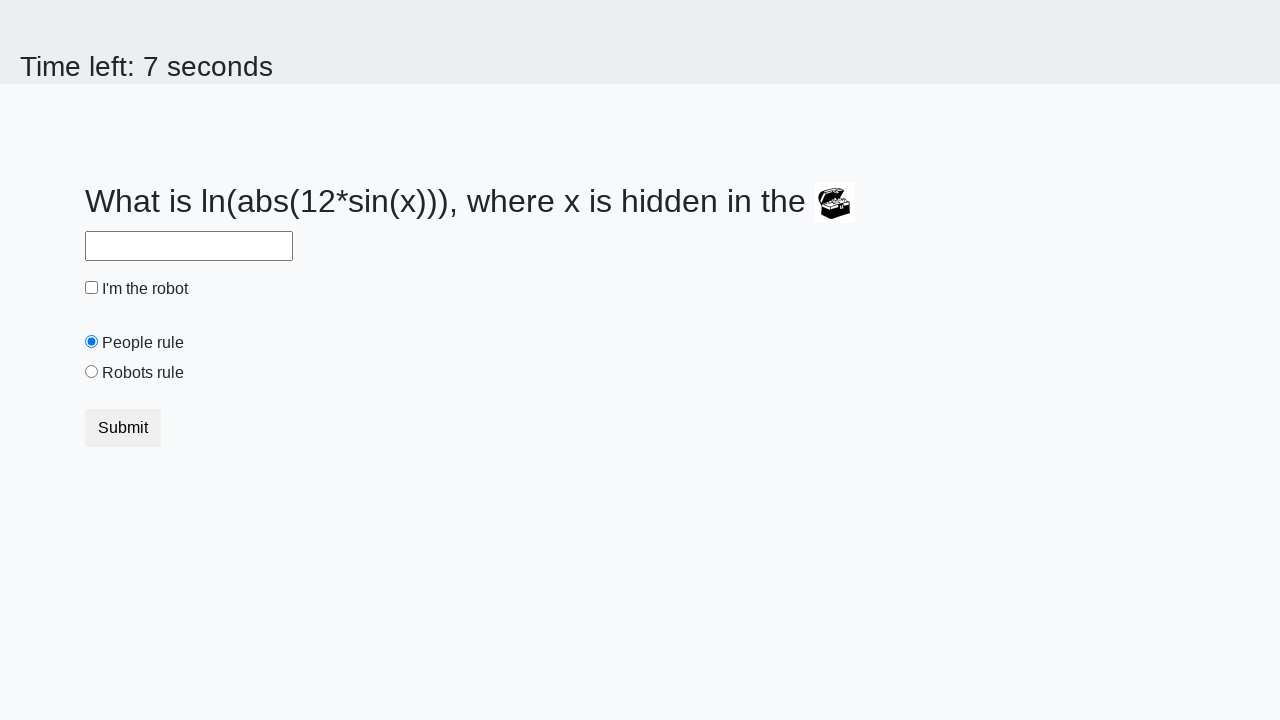

Located chest image element
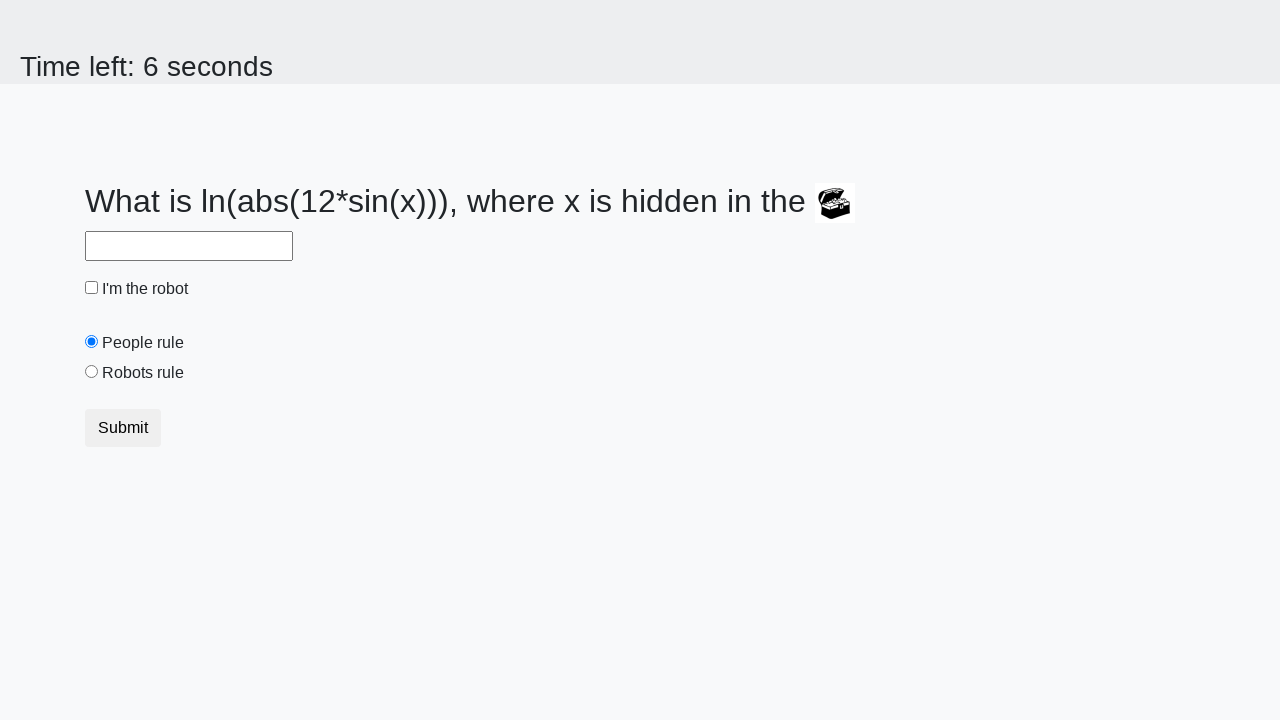

Extracted 'valuex' attribute from chest image: 935
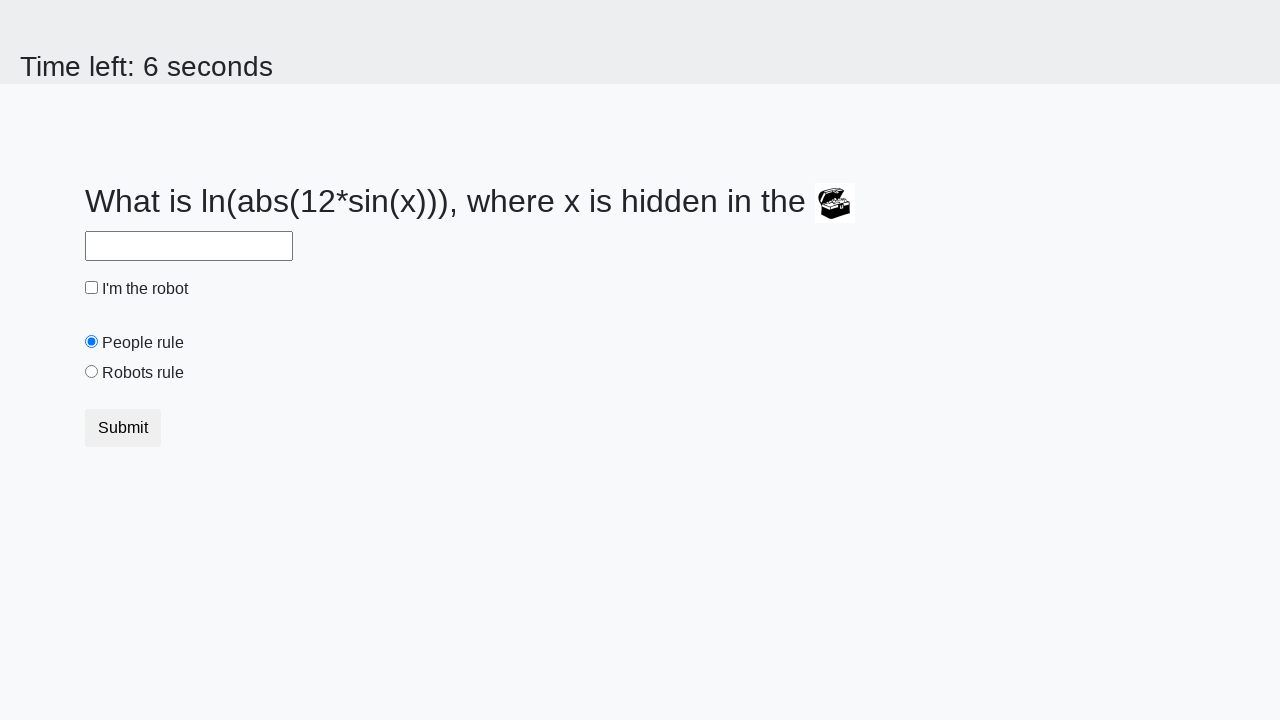

Calculated answer using logarithm and sine functions: 2.4124141593840718
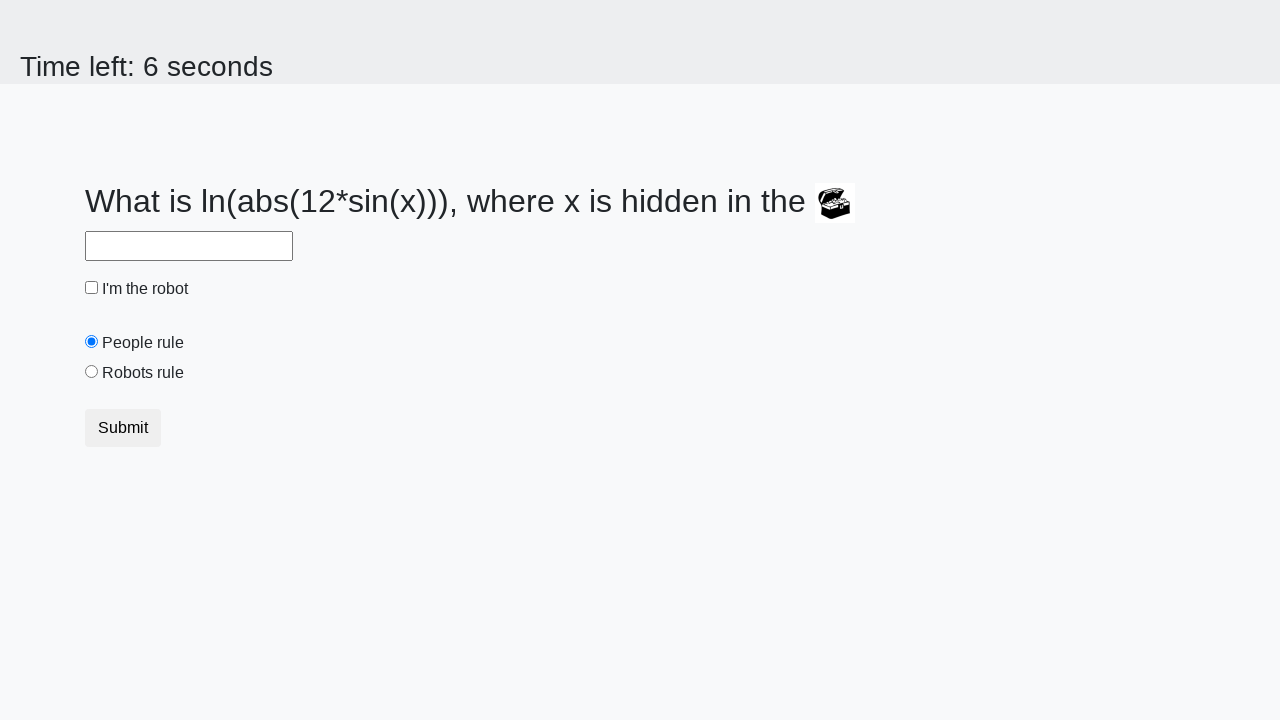

Filled answer field with calculated value: 2.4124141593840718 on #answer
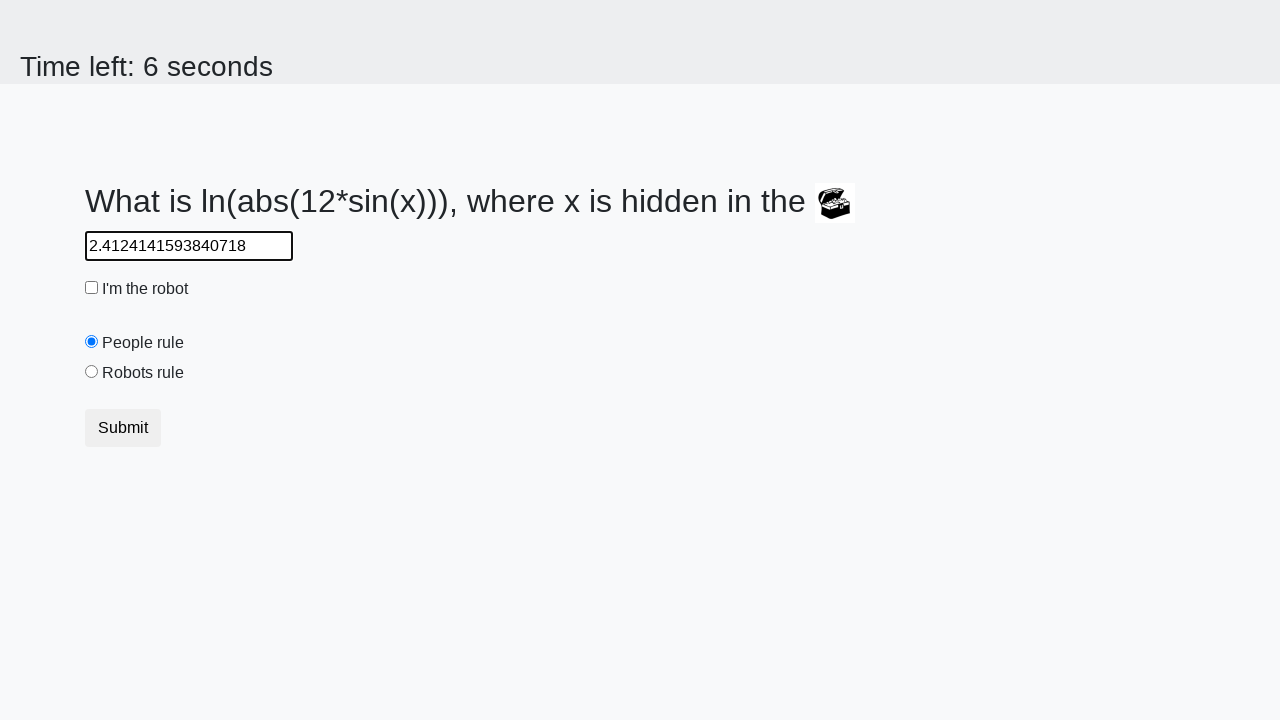

Clicked robot checkbox at (92, 288) on #robotCheckbox
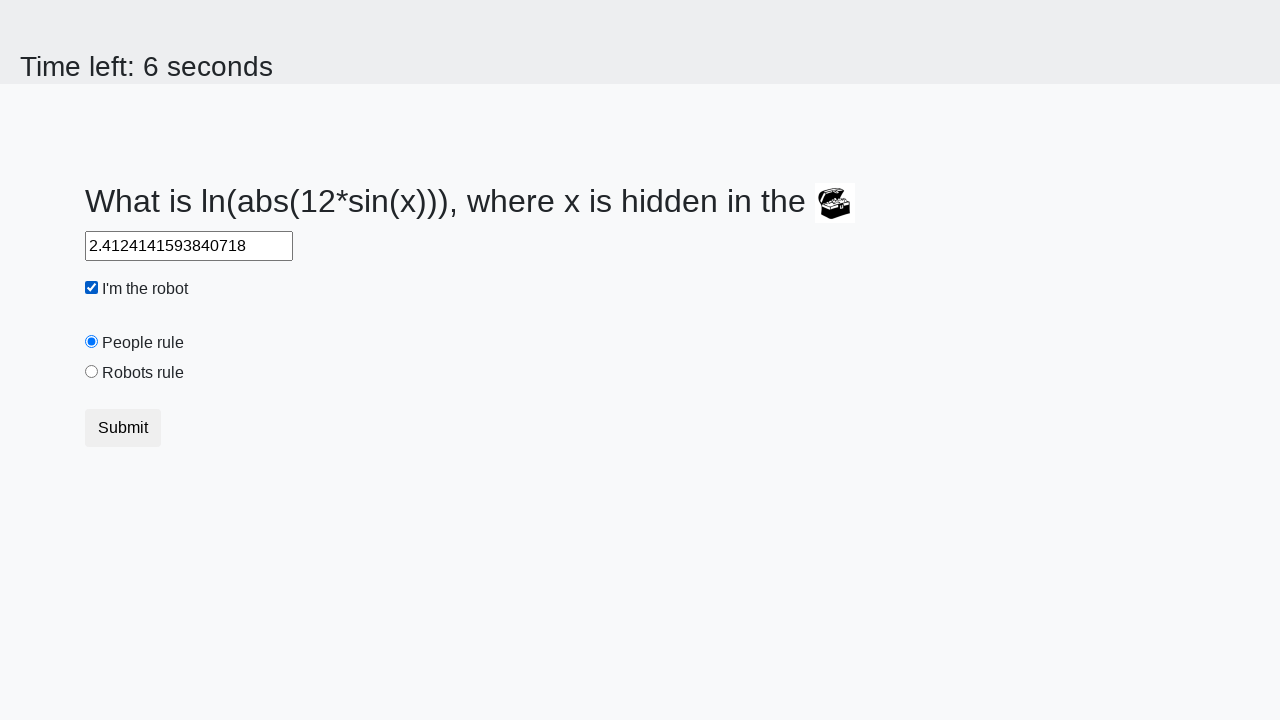

Selected 'robots' radio button option at (92, 372) on [value='robots']
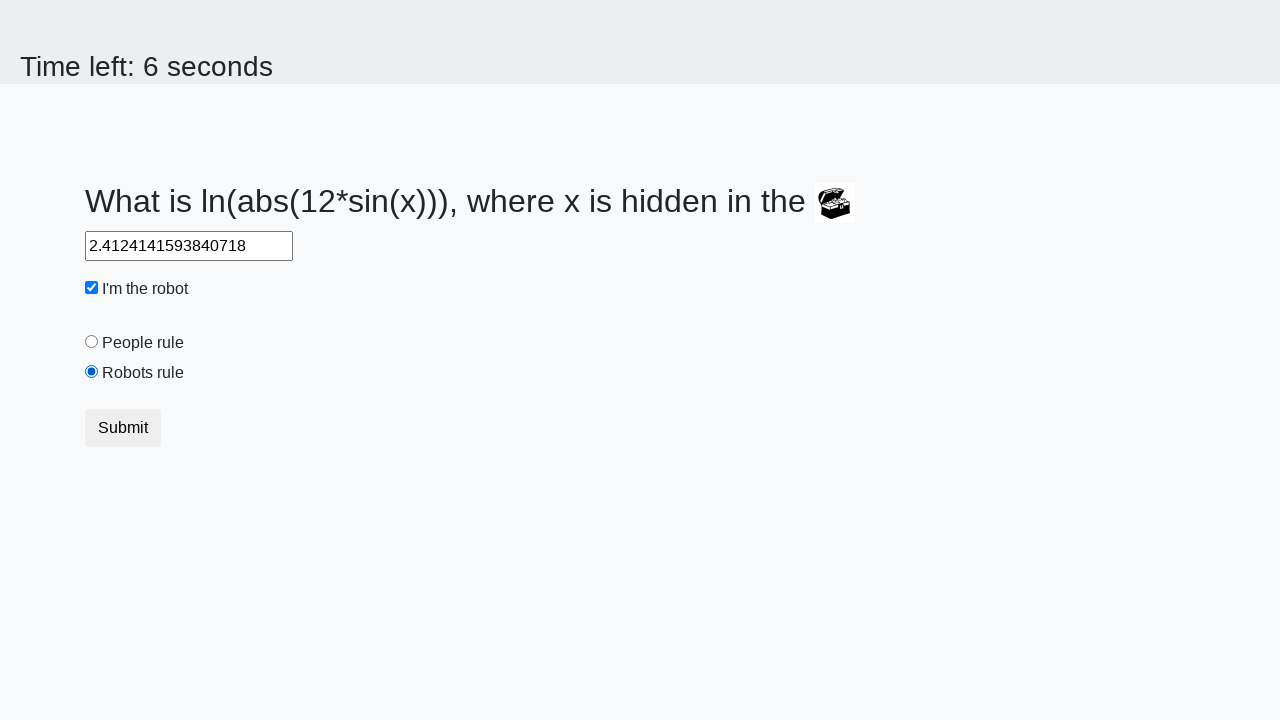

Clicked form submit button at (123, 428) on button.btn
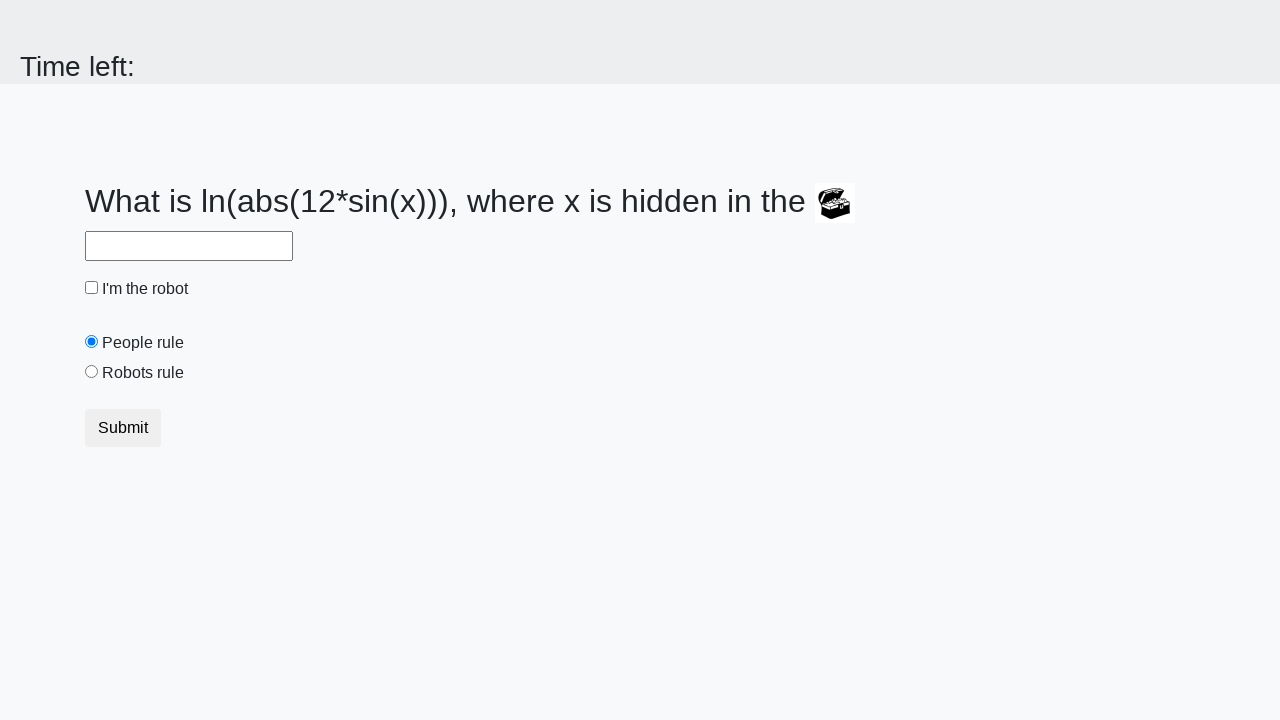

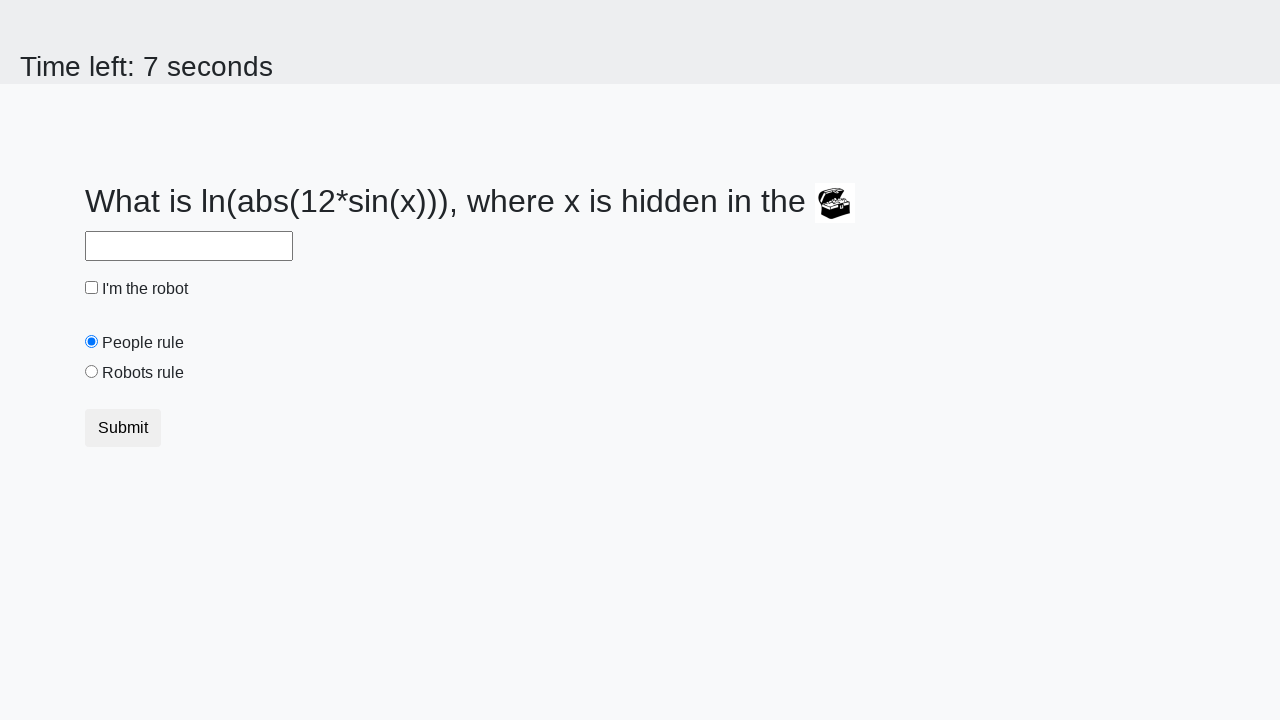